Simple test that navigates to the Furlenco furniture rental website homepage and maximizes the browser window.

Starting URL: https://www.furlenco.com/

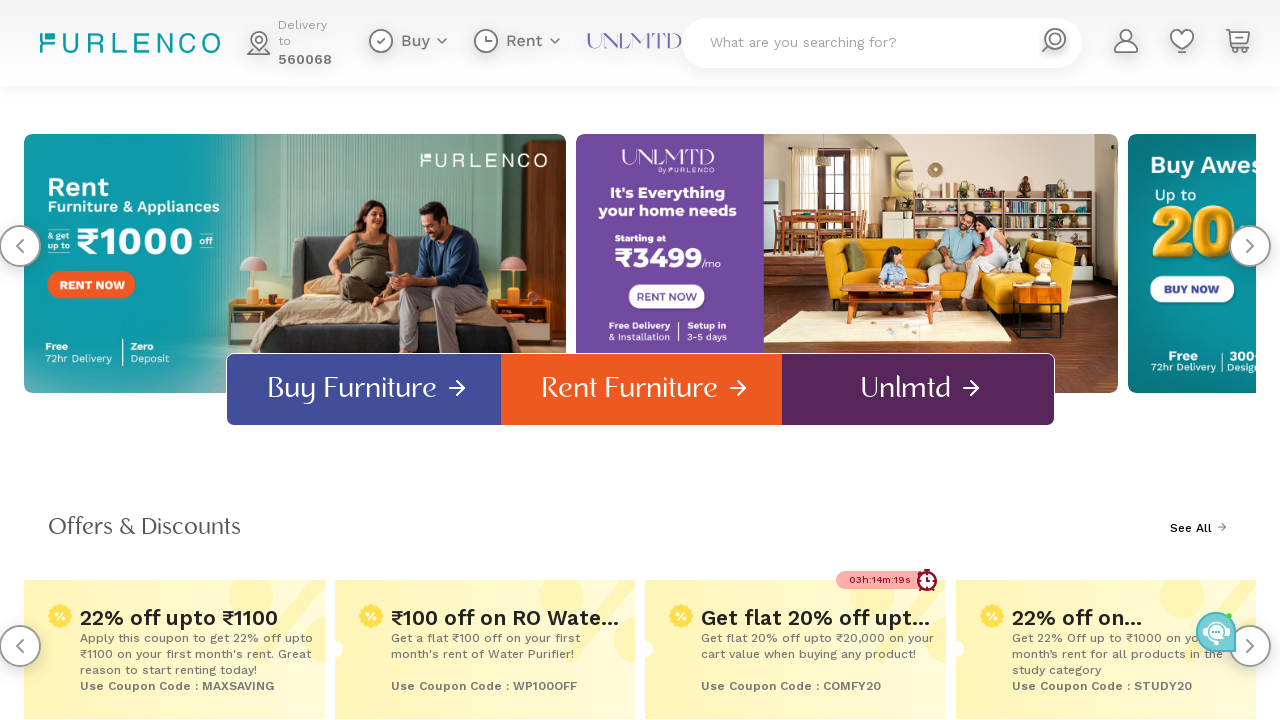

Set viewport size to 1920x1080
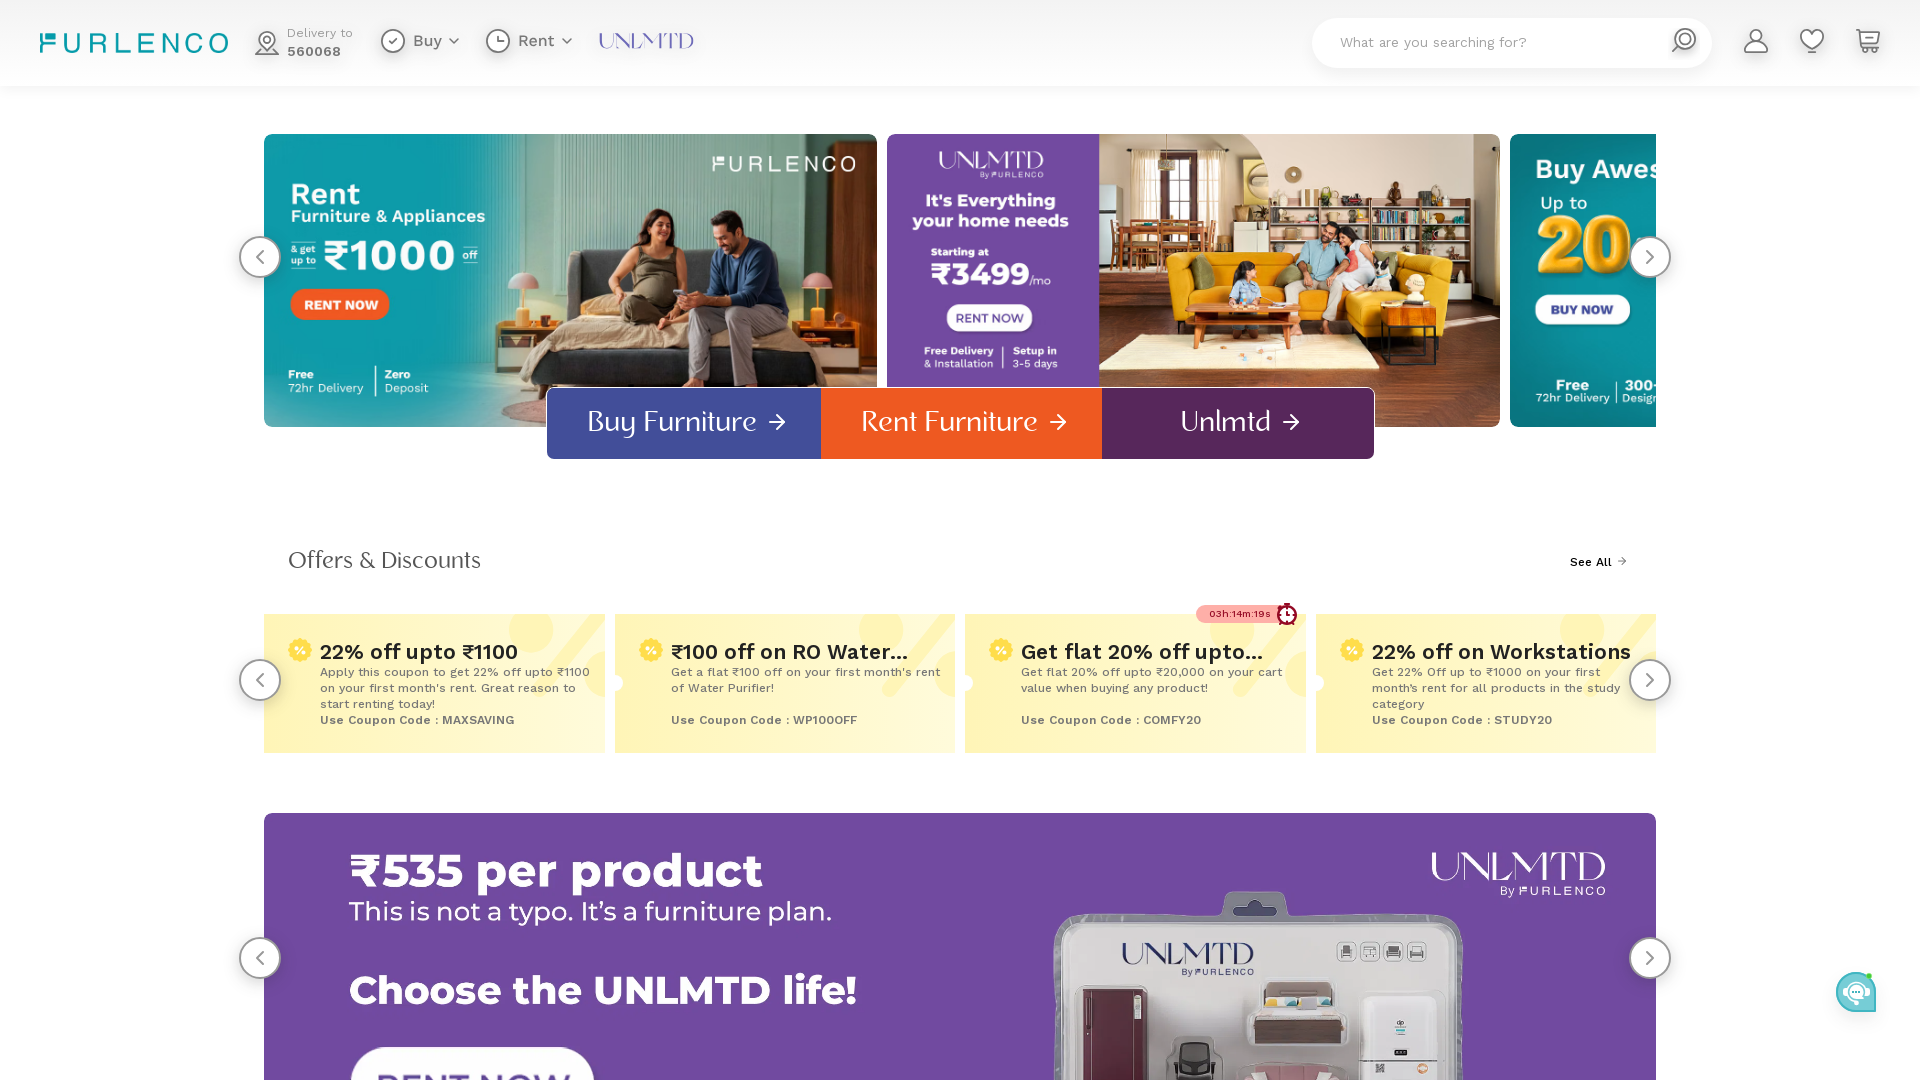

Waited for page to reach domcontentloaded state
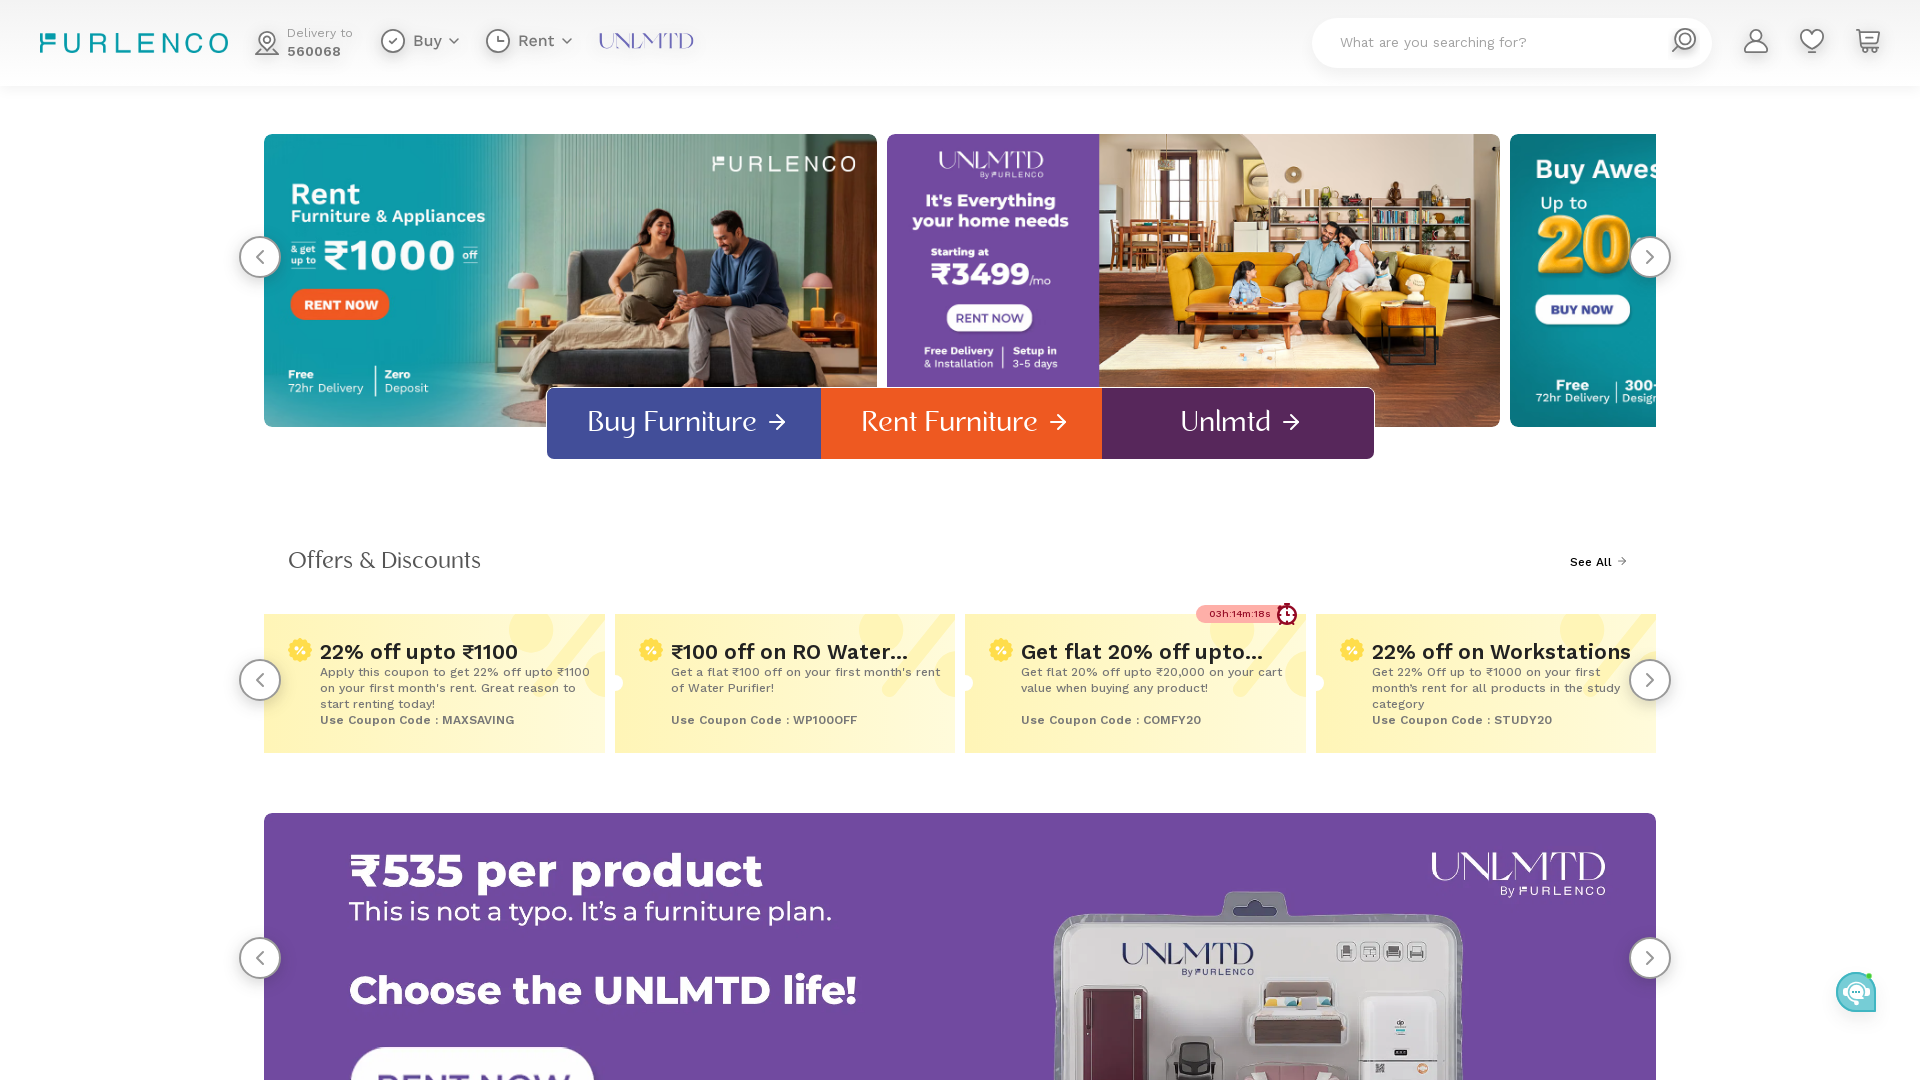

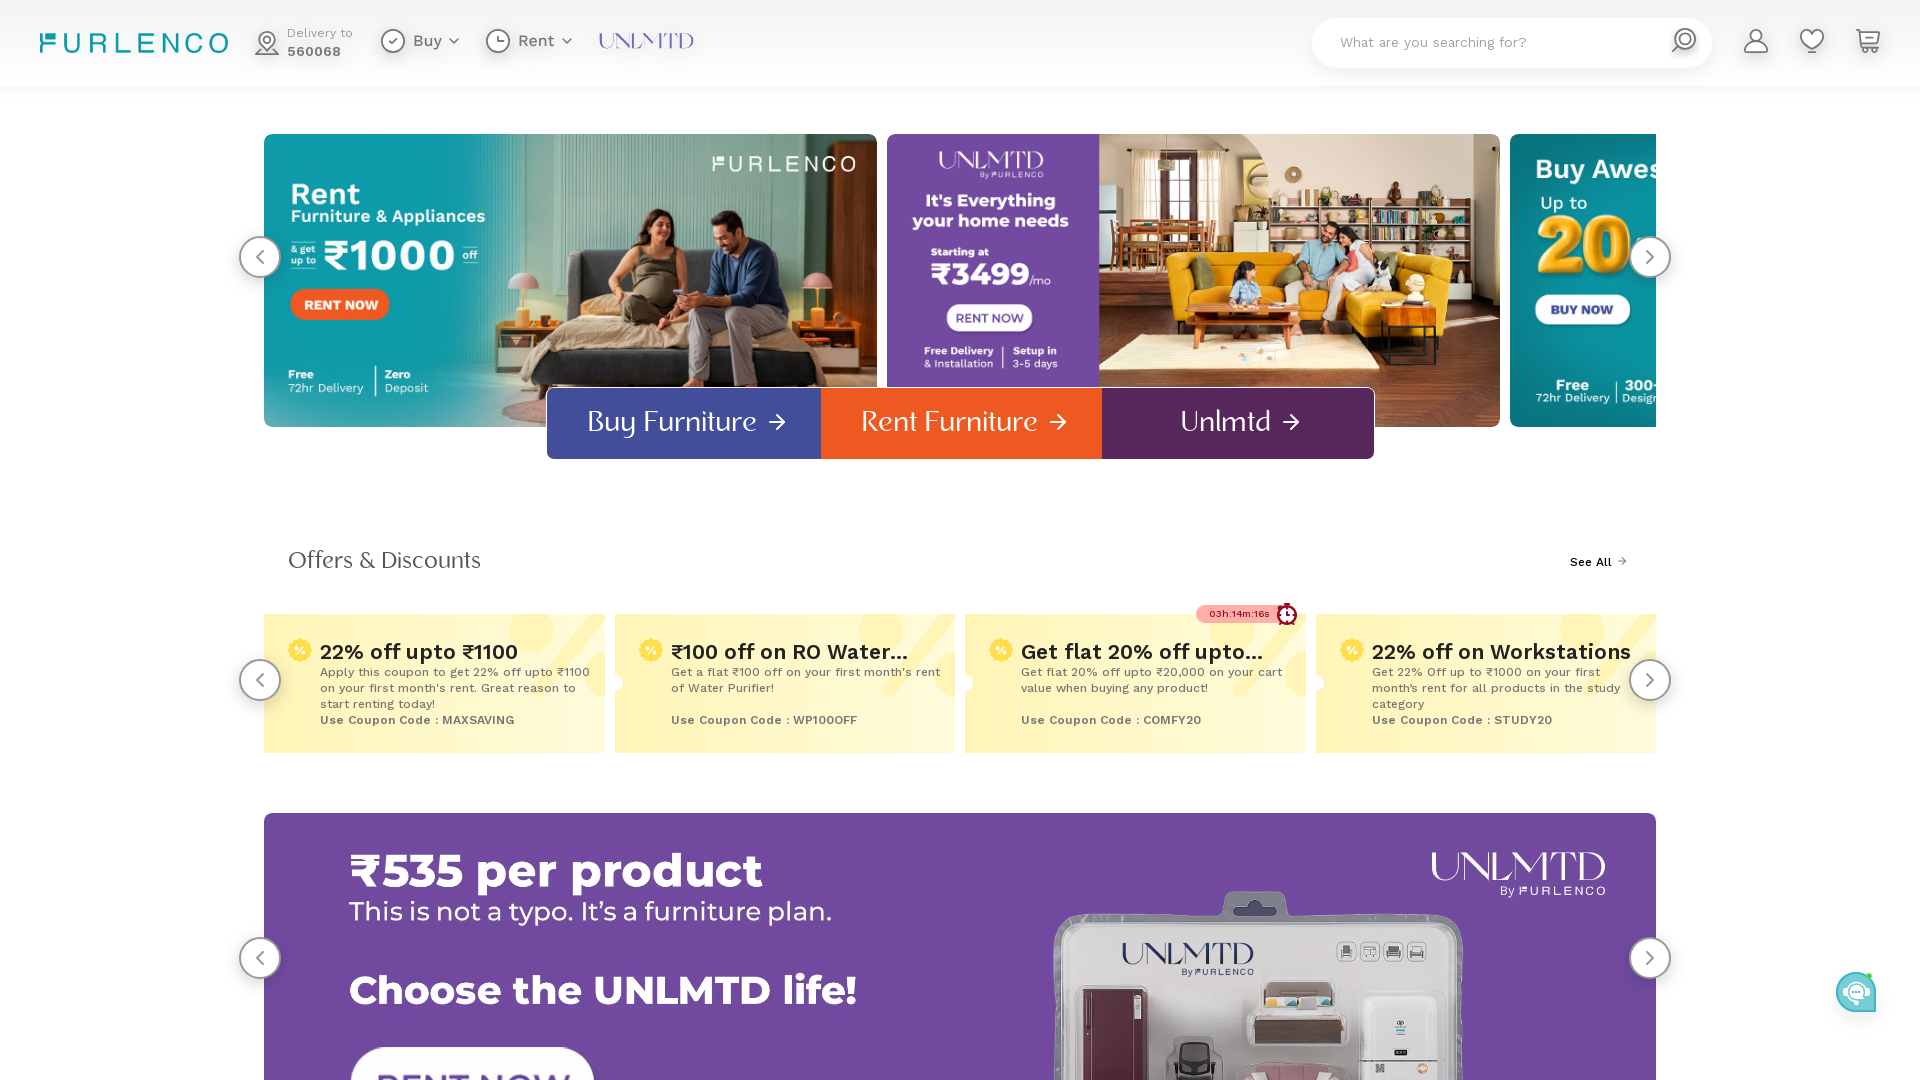